Navigates to OTUS.ru homepage and verifies the page title contains an expected substring

Starting URL: https://otus.ru

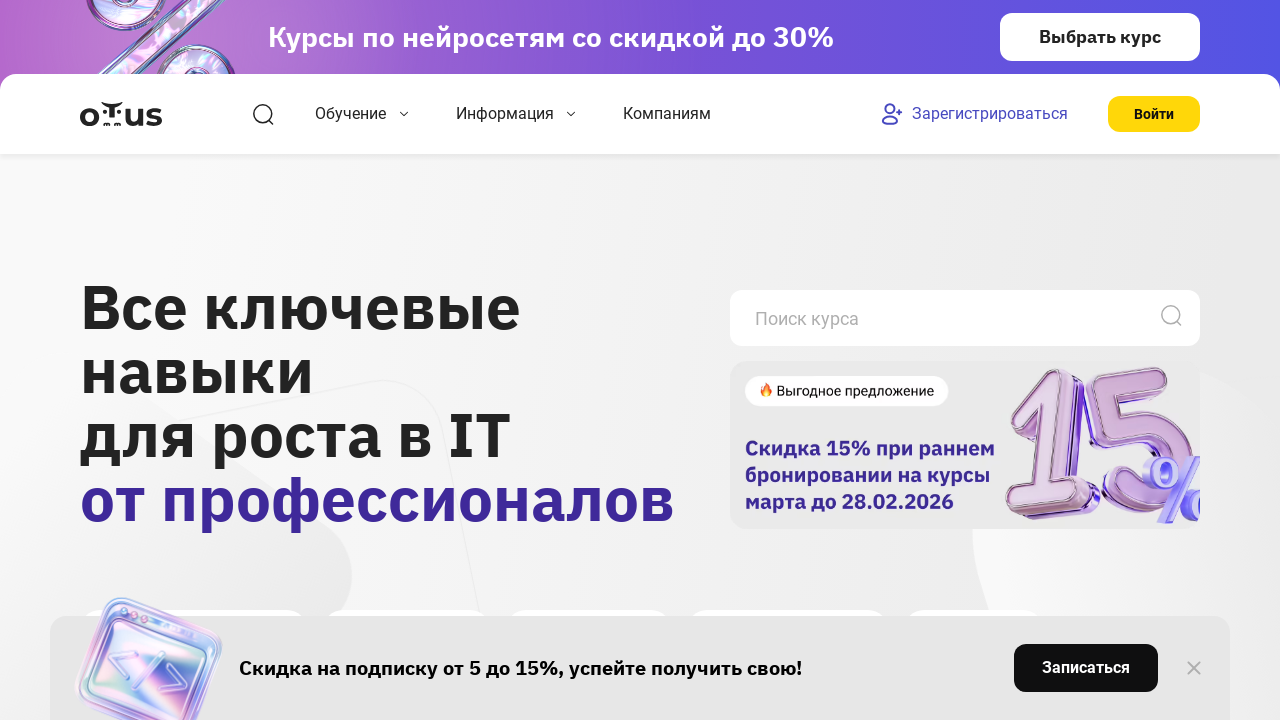

Waited for page to load (domcontentloaded)
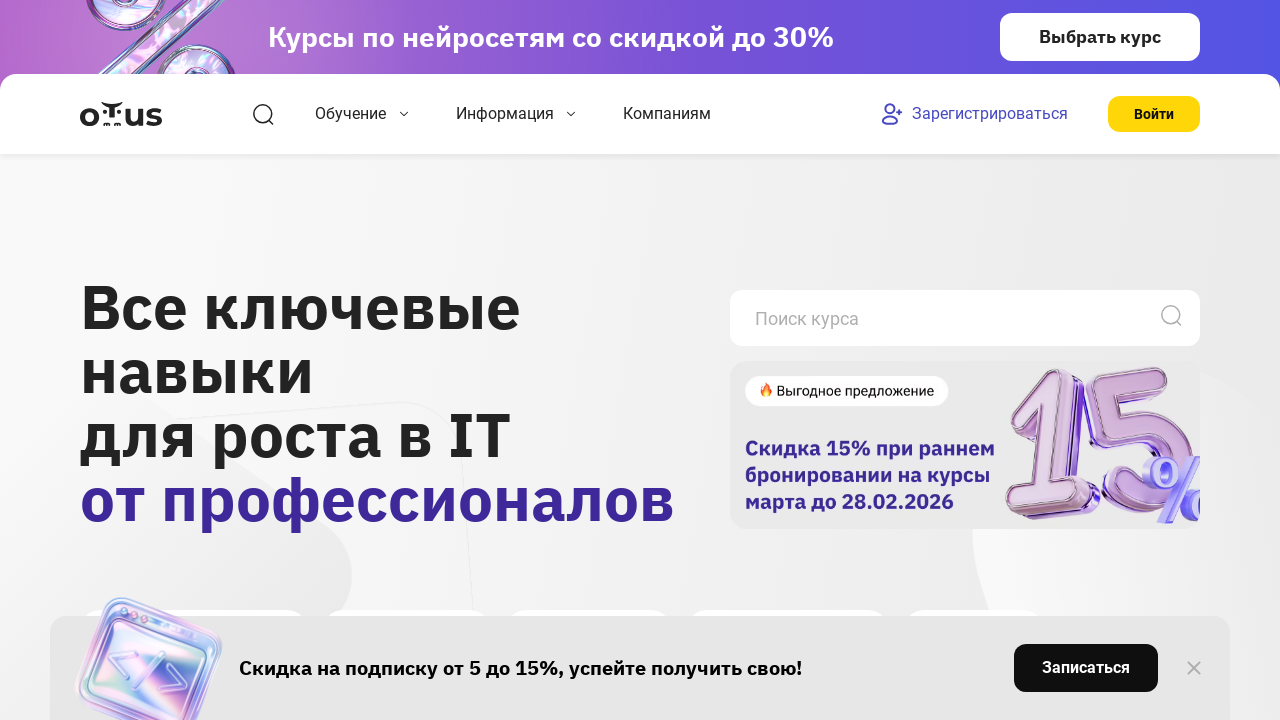

Retrieved page title: 'OTUS - Онлайн-образование'
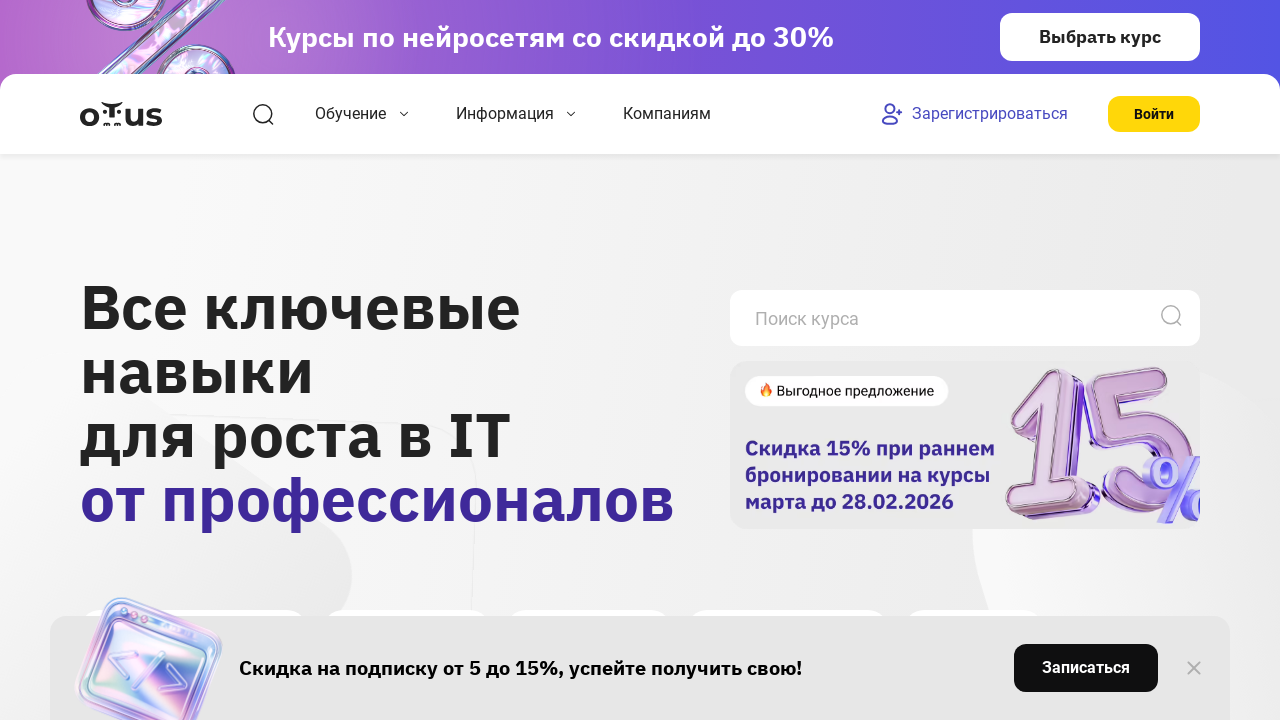

Verified page title contains 'OTUS' - assertion passed
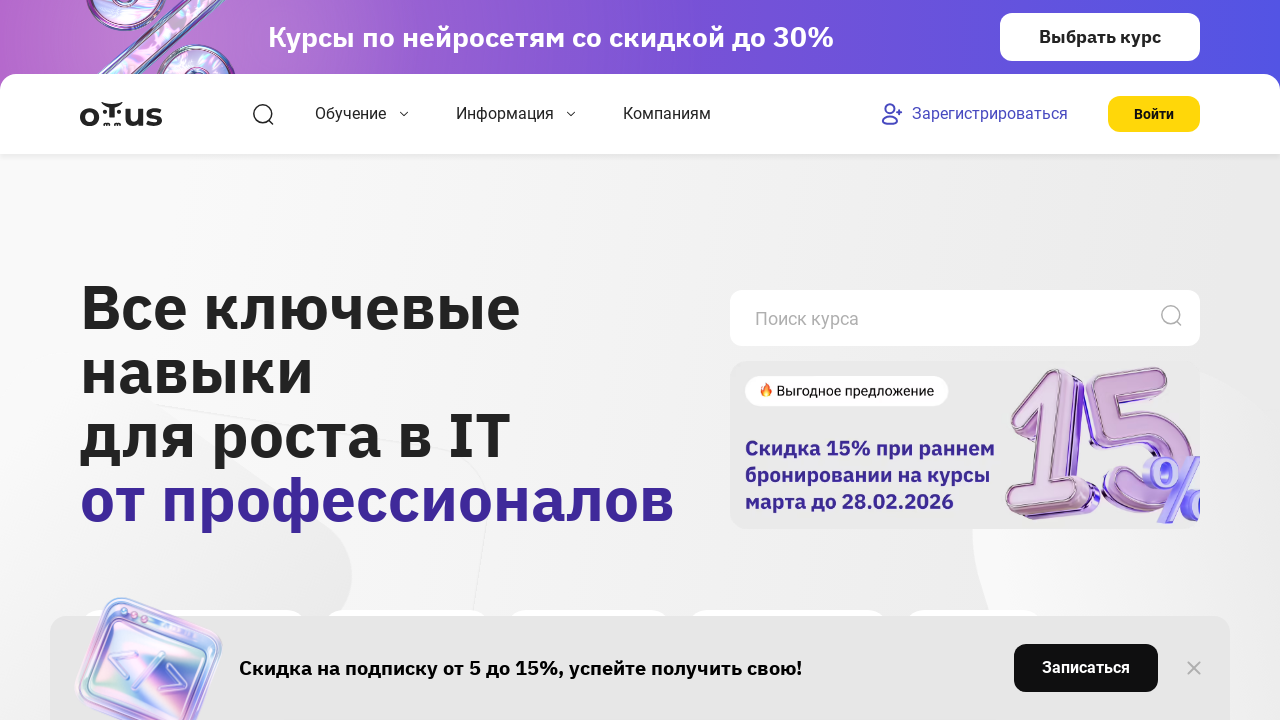

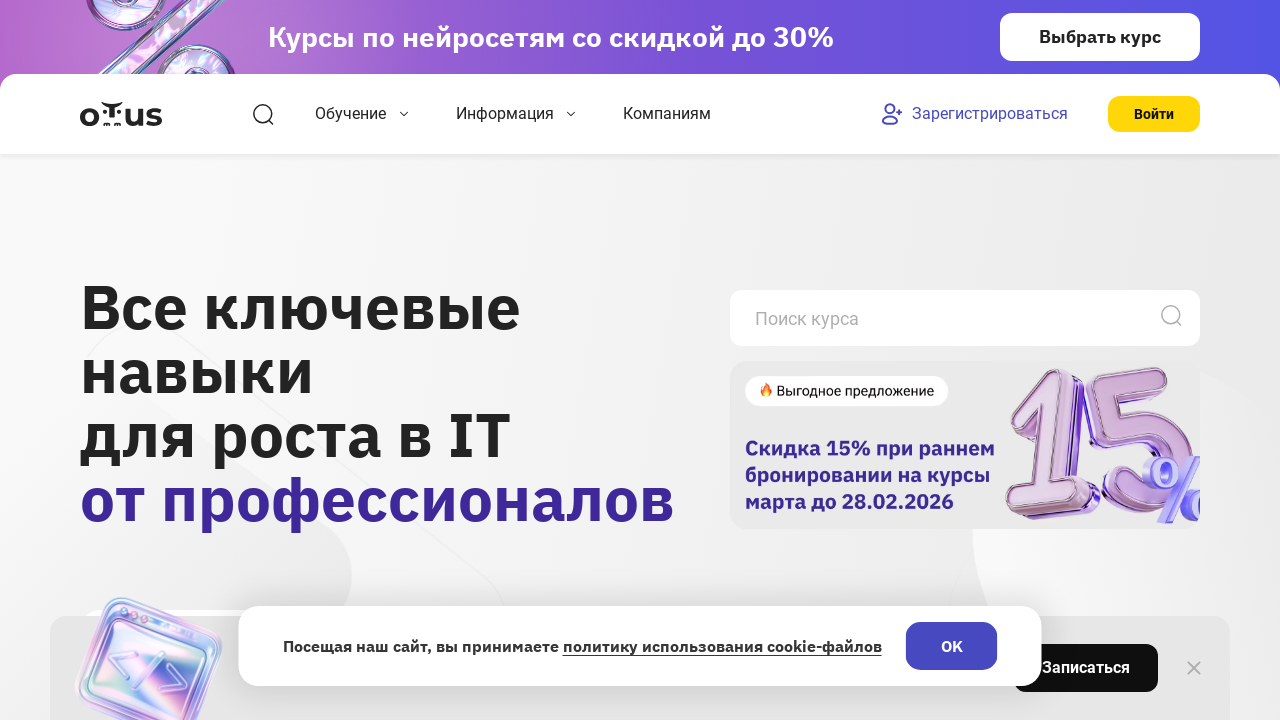